Tests button interactions including double-click, right-click (context click), and regular click on different button elements.

Starting URL: https://demoqa.com/

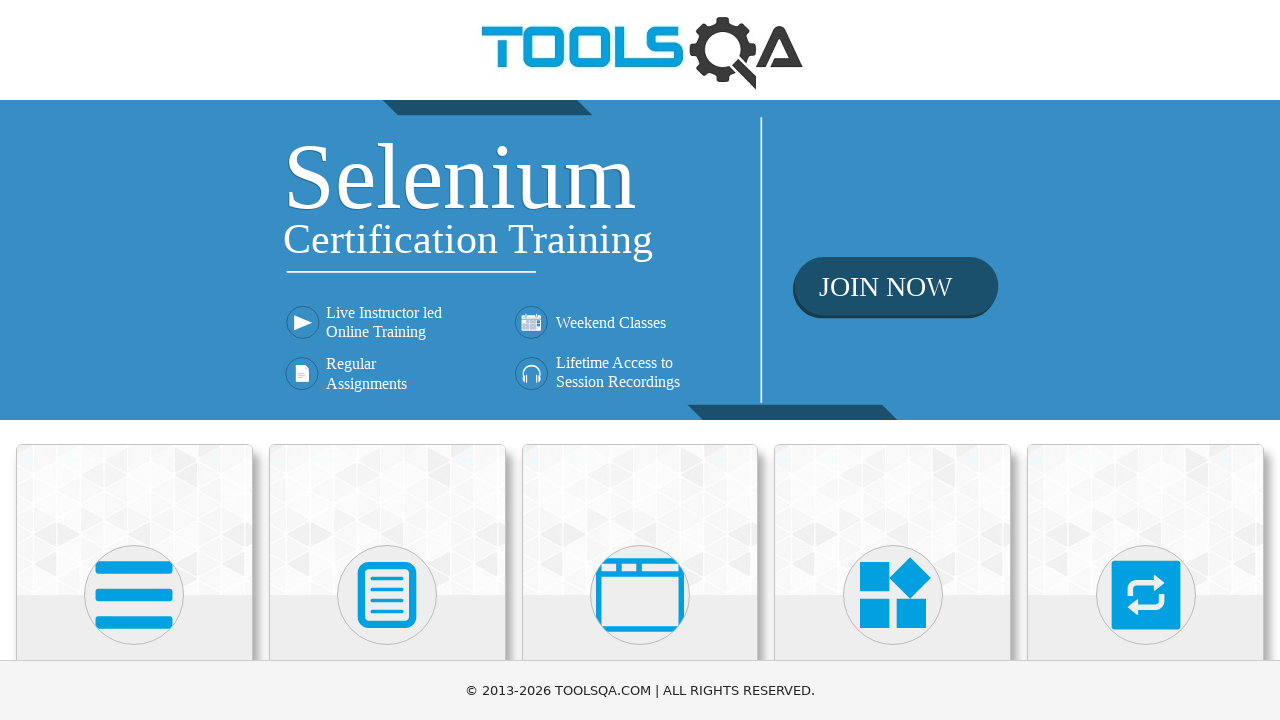

Clicked on Elements card at (134, 520) on div.card.mt-4.top-card:nth-child(1)
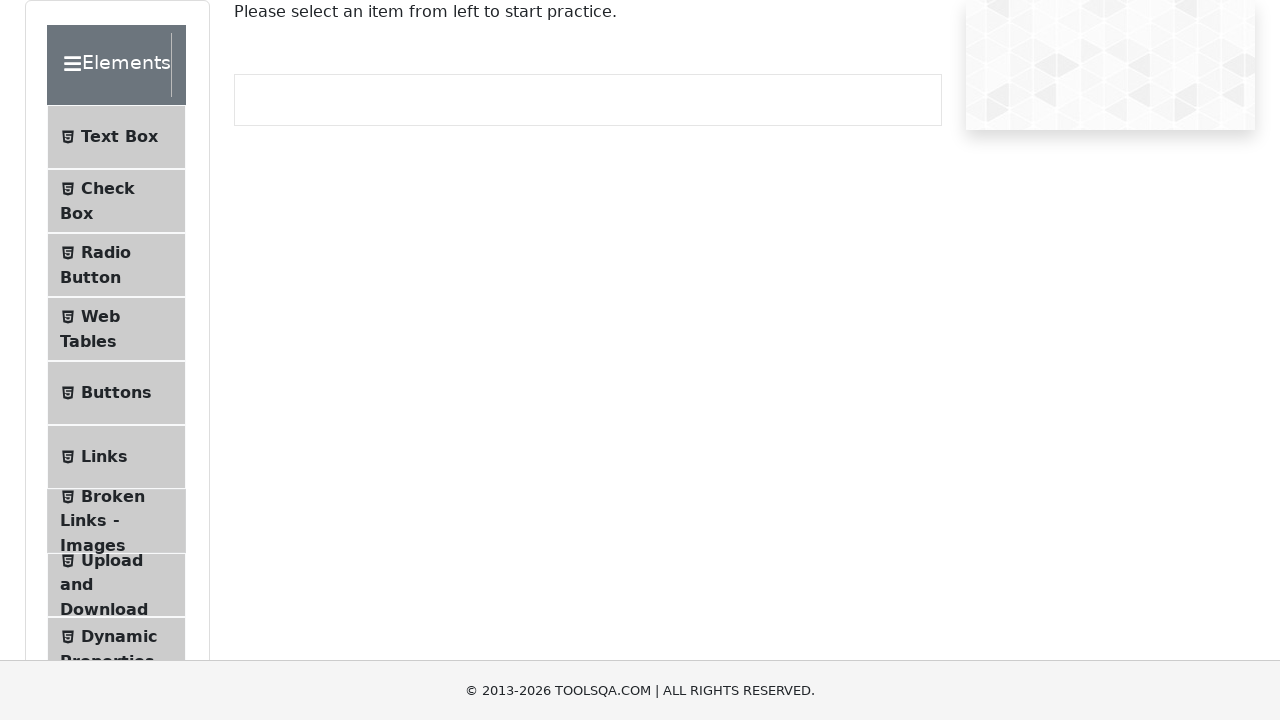

Clicked on Buttons tab at (116, 393) on xpath=//span[text()='Buttons']
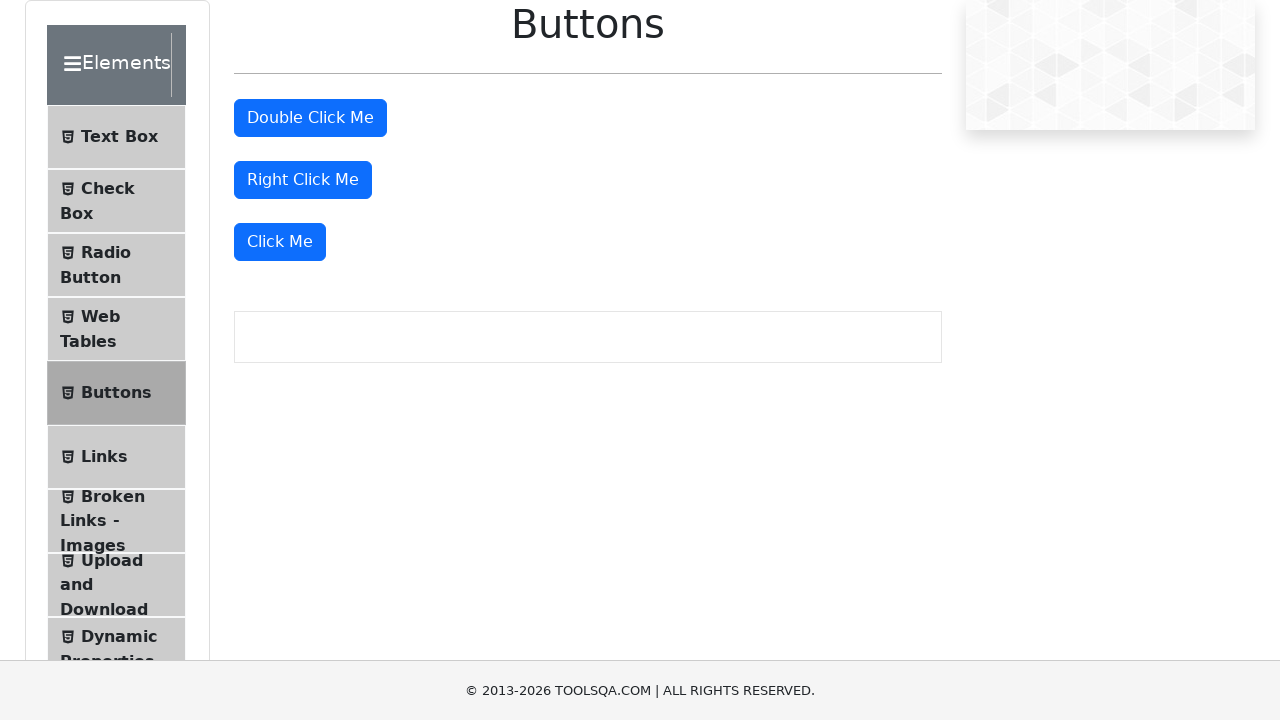

Double-clicked the double click button at (310, 118) on #doubleClickBtn
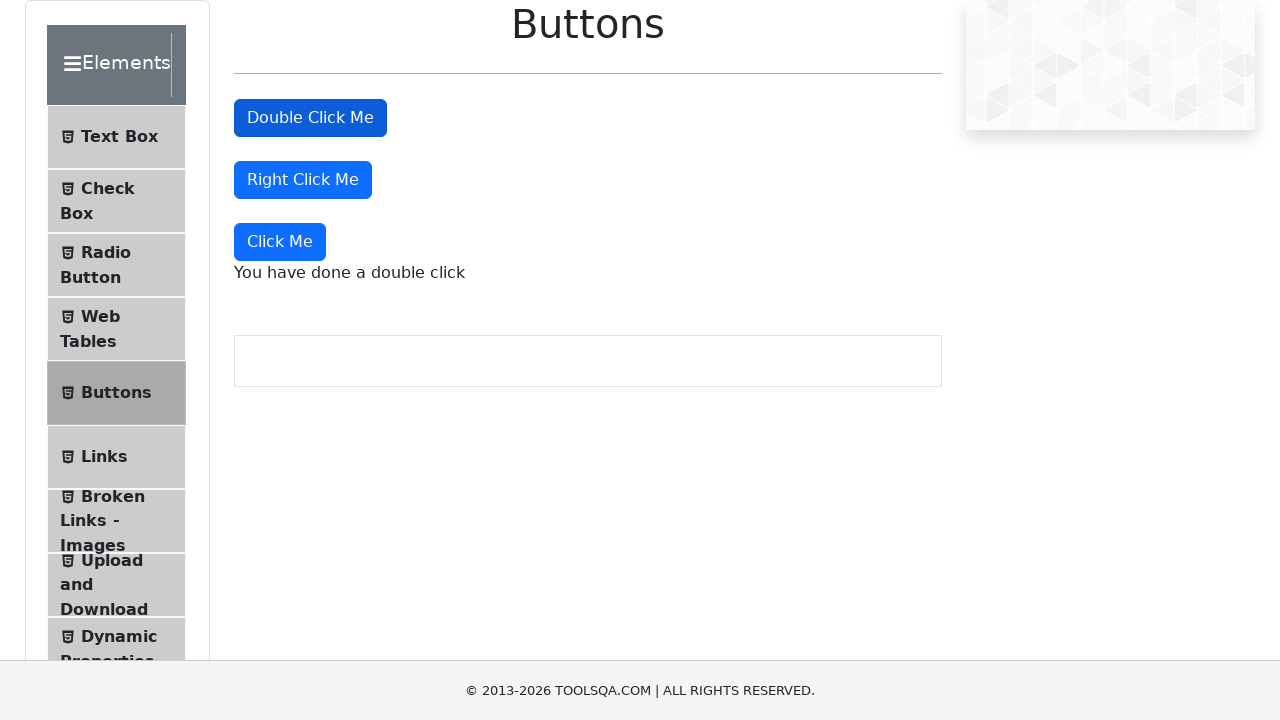

Right-clicked the right click button at (303, 180) on #rightClickBtn
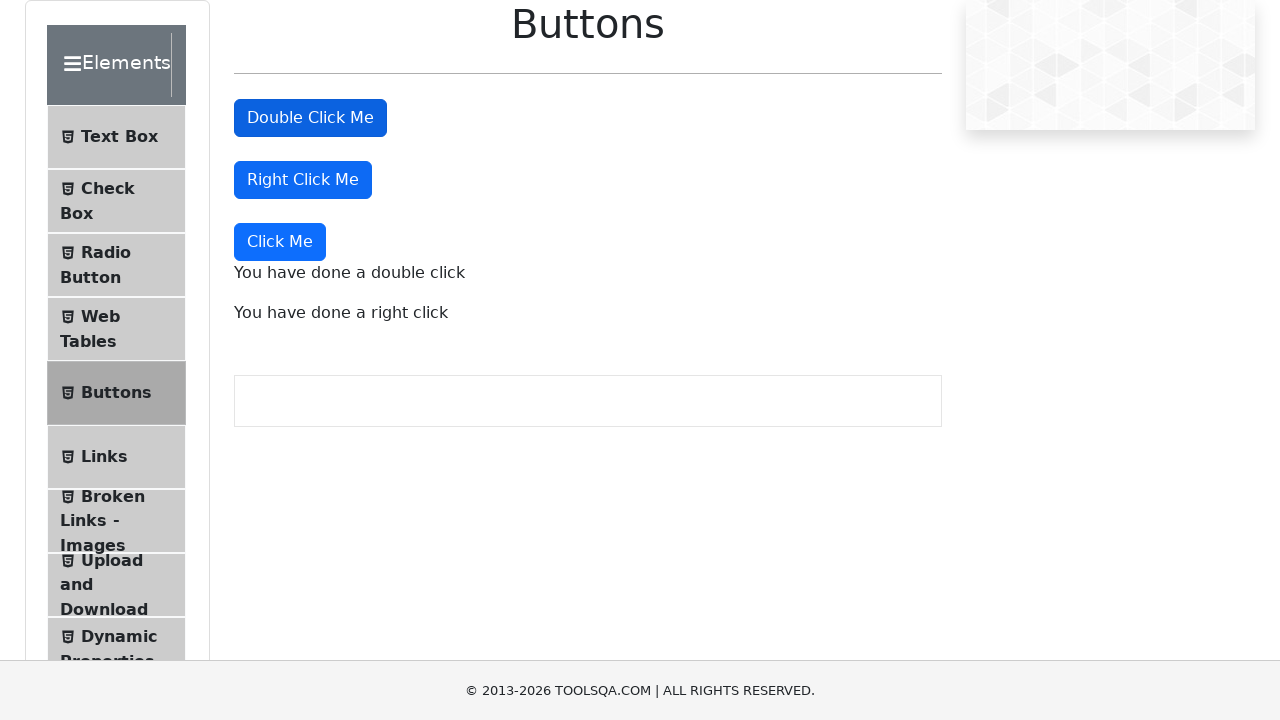

Clicked the Click Me button at (280, 242) on xpath=//button[text()='Click Me']
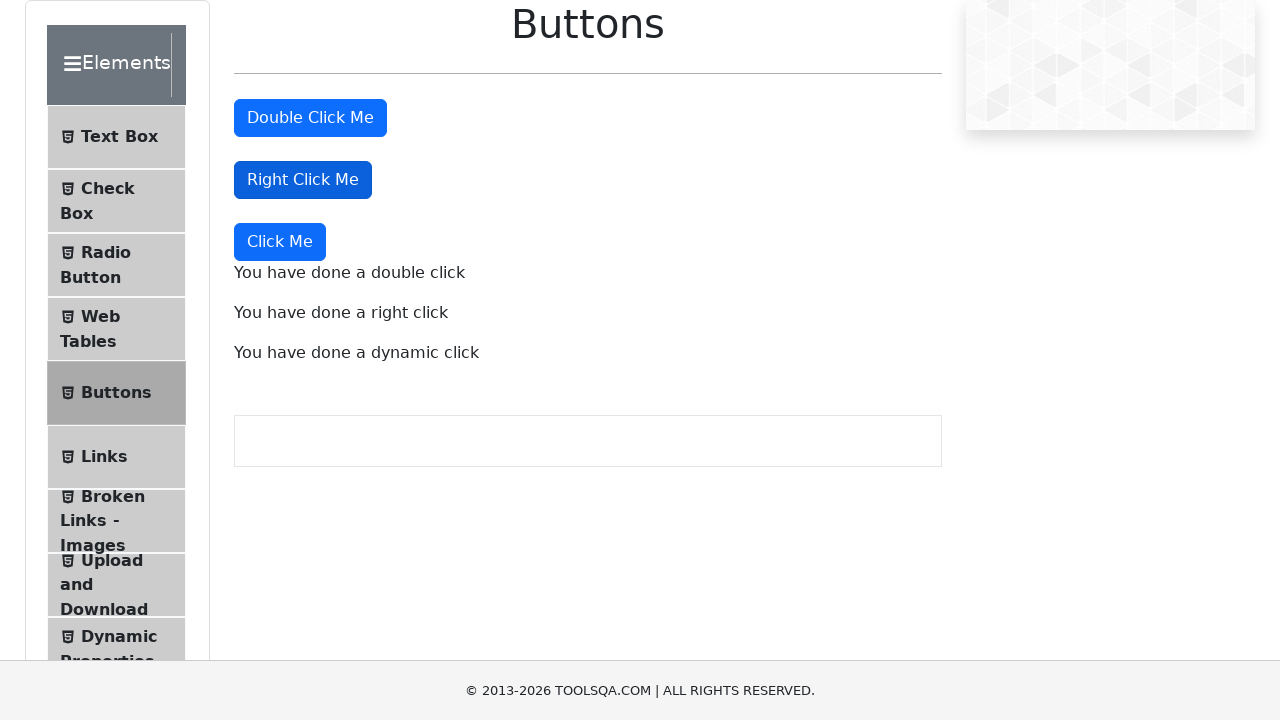

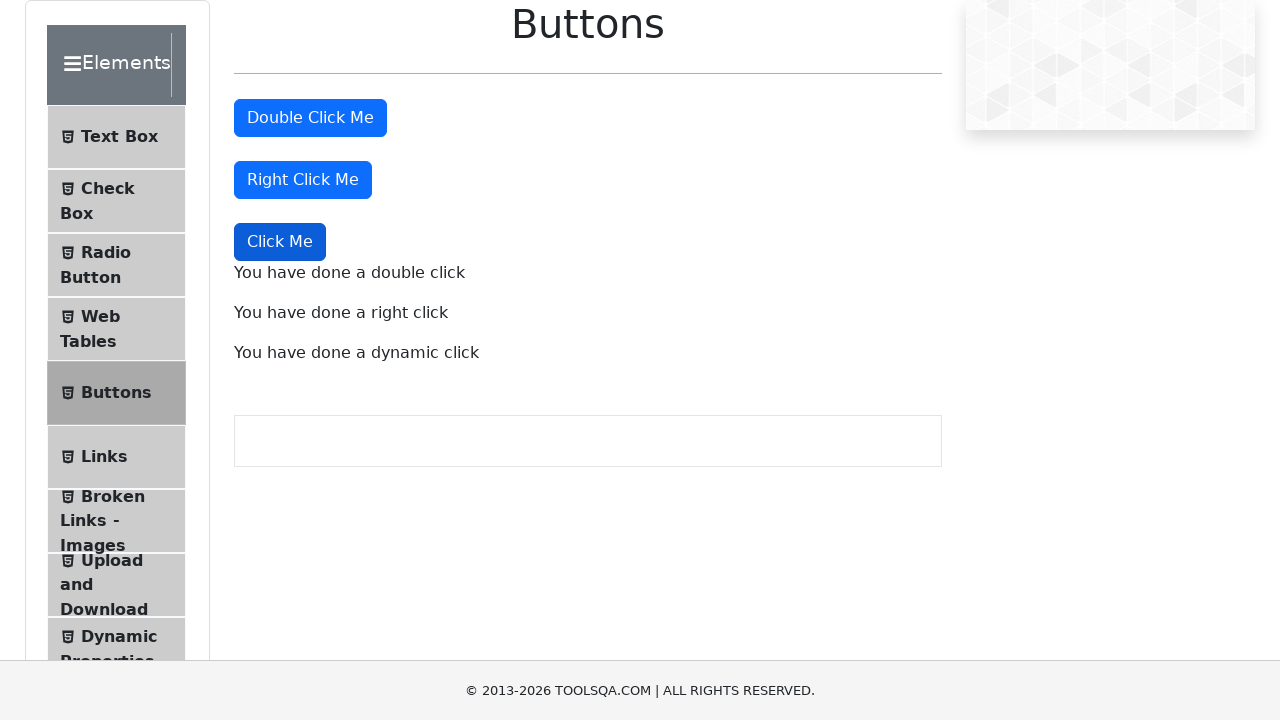